Navigates to the WebdriverIO homepage and verifies the page title matches the expected value

Starting URL: http://webdriver.io

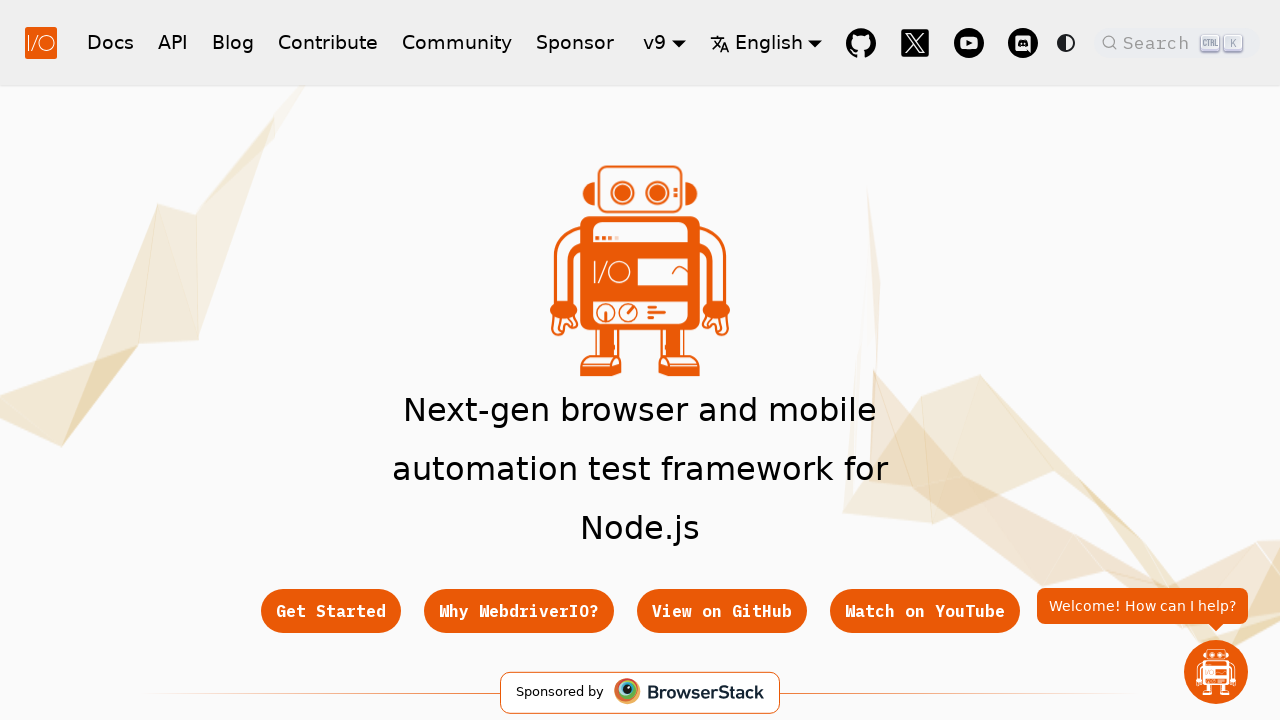

Waited for page to fully load (domcontentloaded)
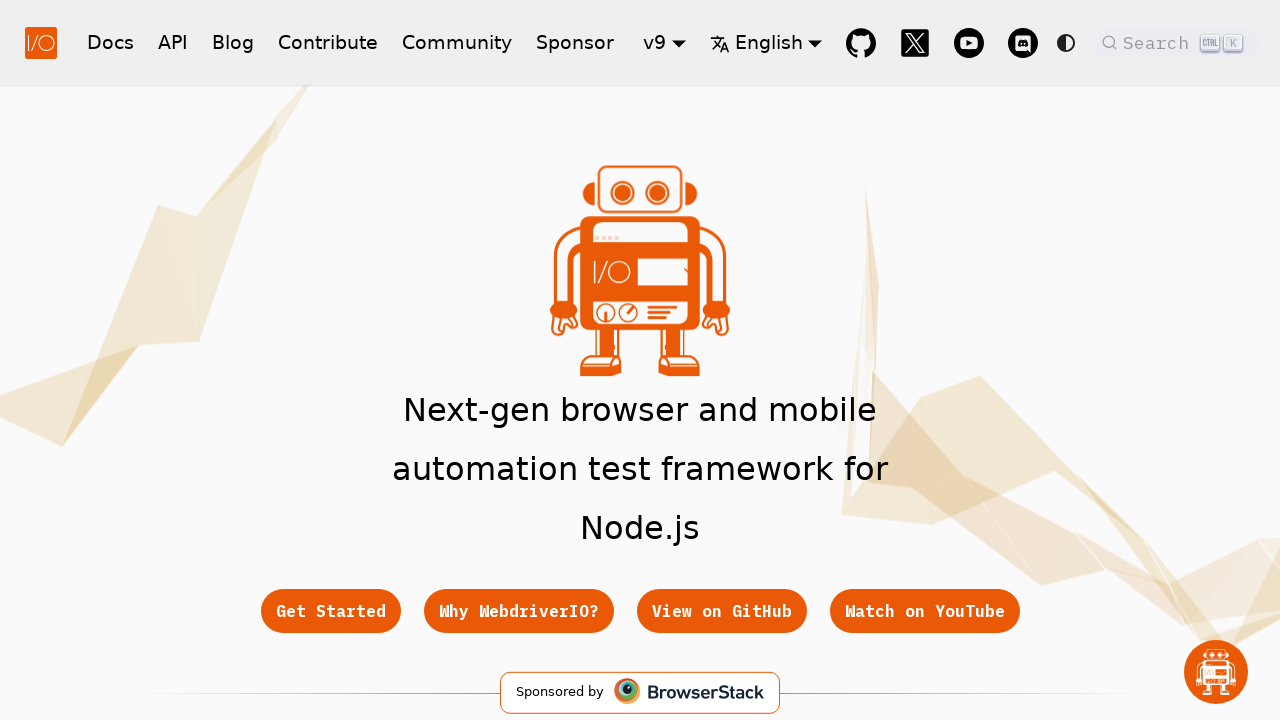

Retrieved page title
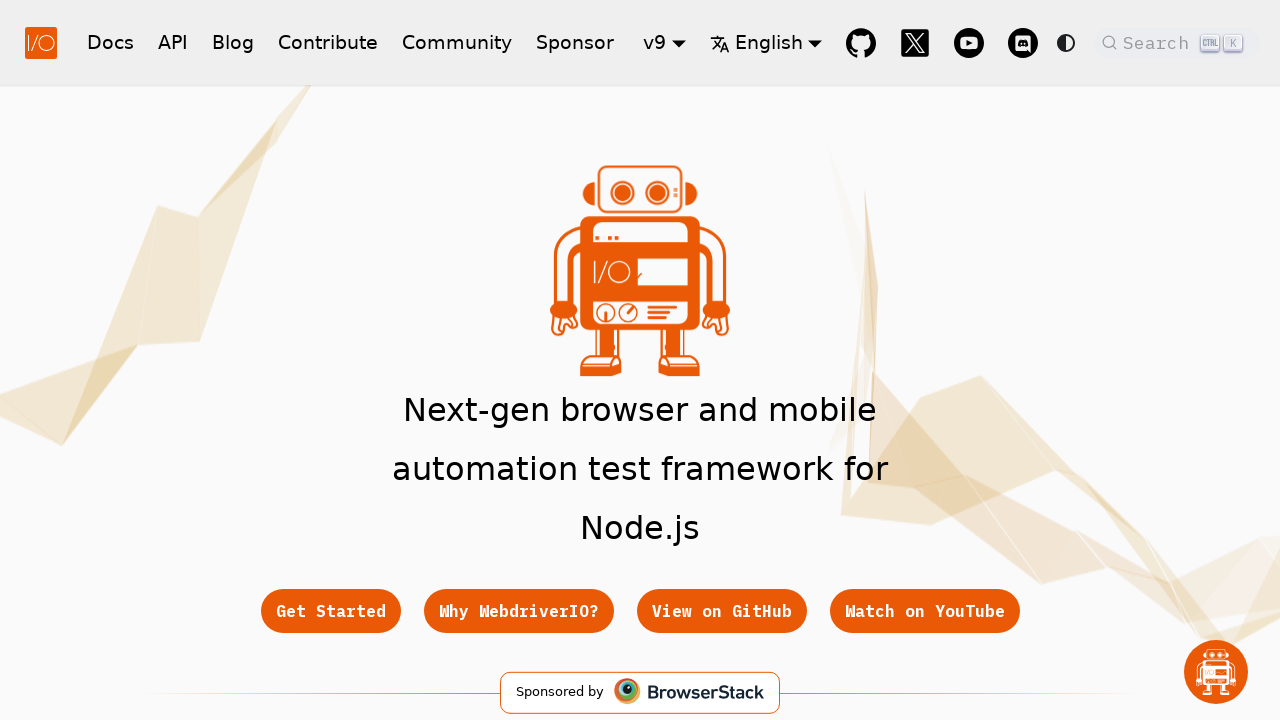

Verified page title contains 'WebdriverIO' or 'webdriver': WebdriverIO · Next-gen browser and mobile automation test framework for Node.js | WebdriverIO
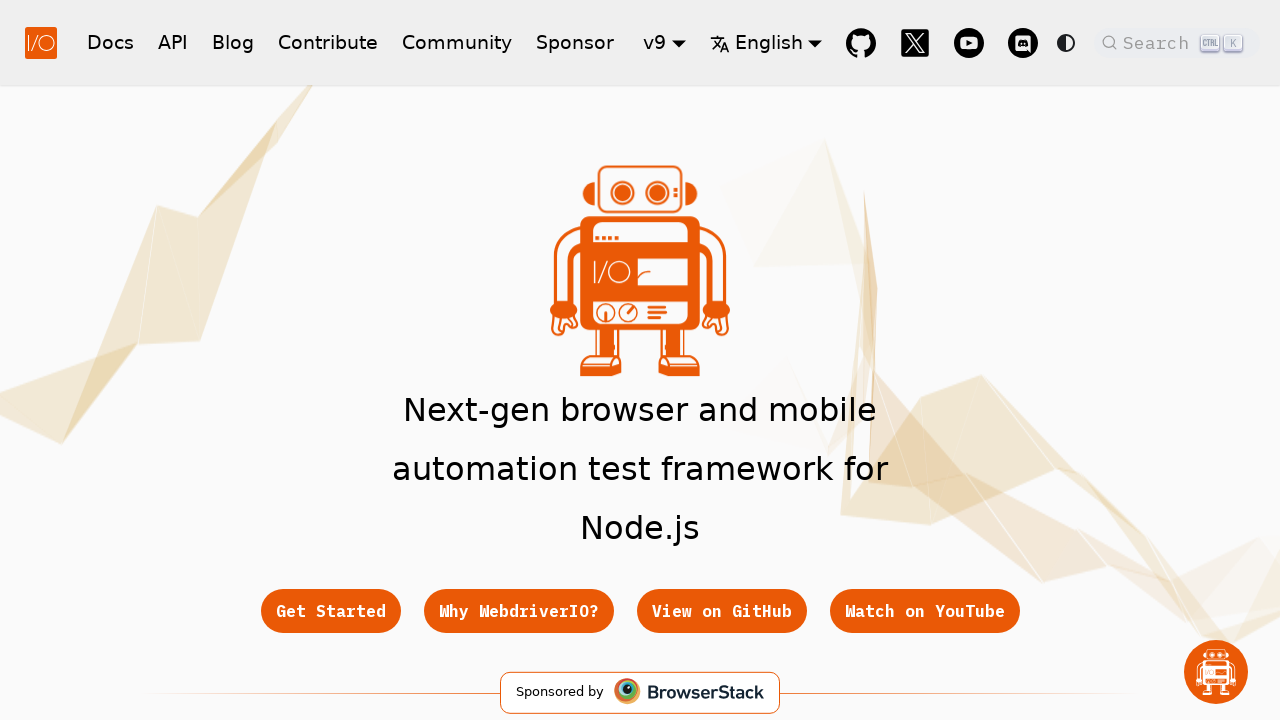

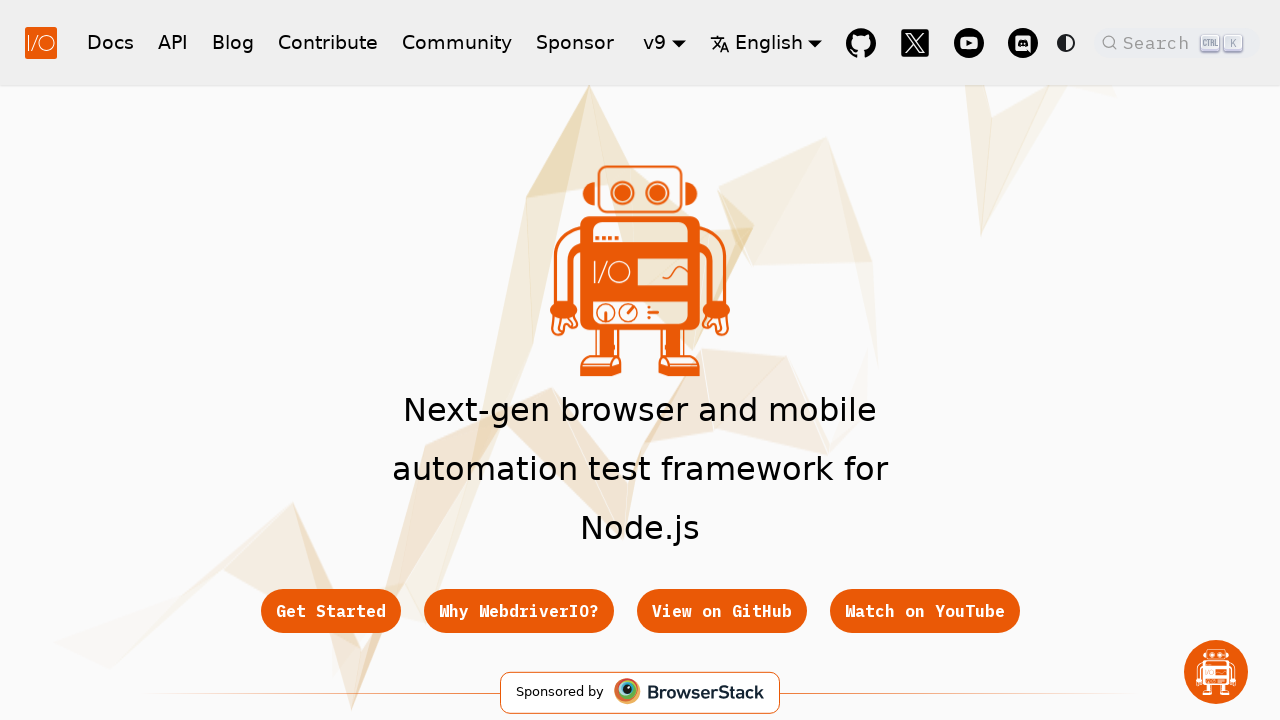